Tests single click functionality on a button element and verifies page title

Starting URL: https://demoqa.com/buttons

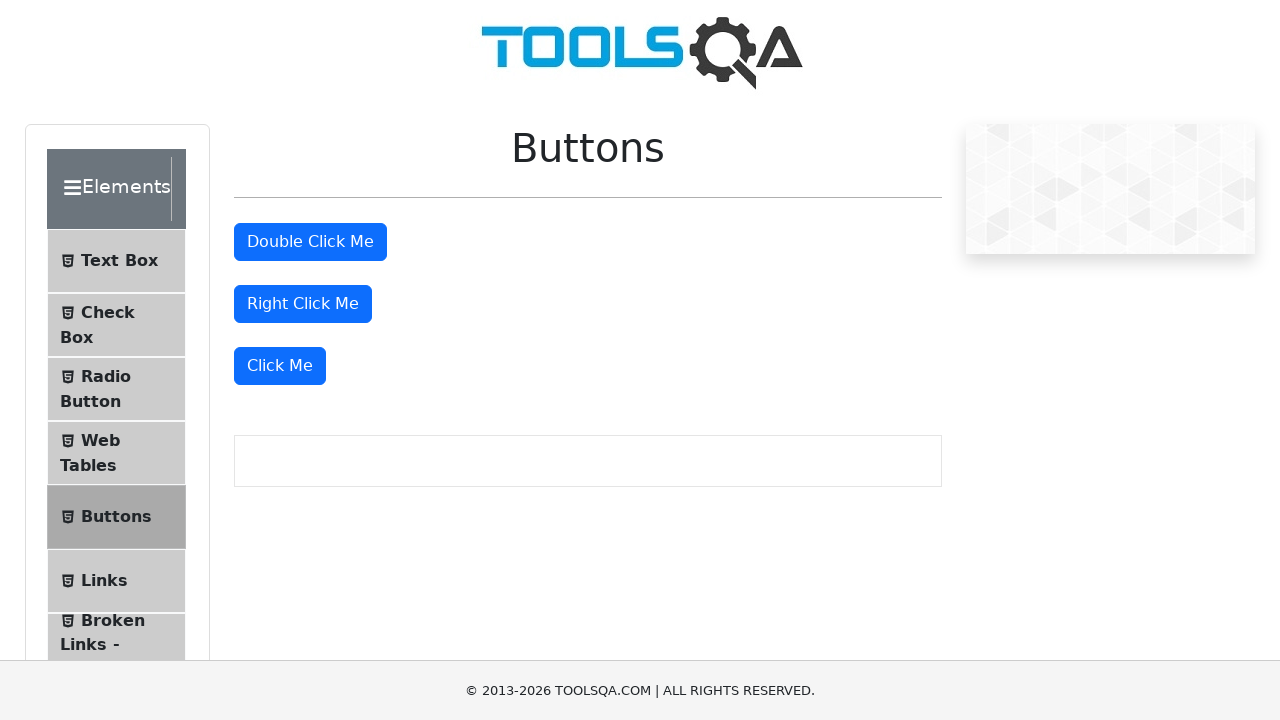

Clicked primary button to test single click functionality at (310, 242) on .btn-primary
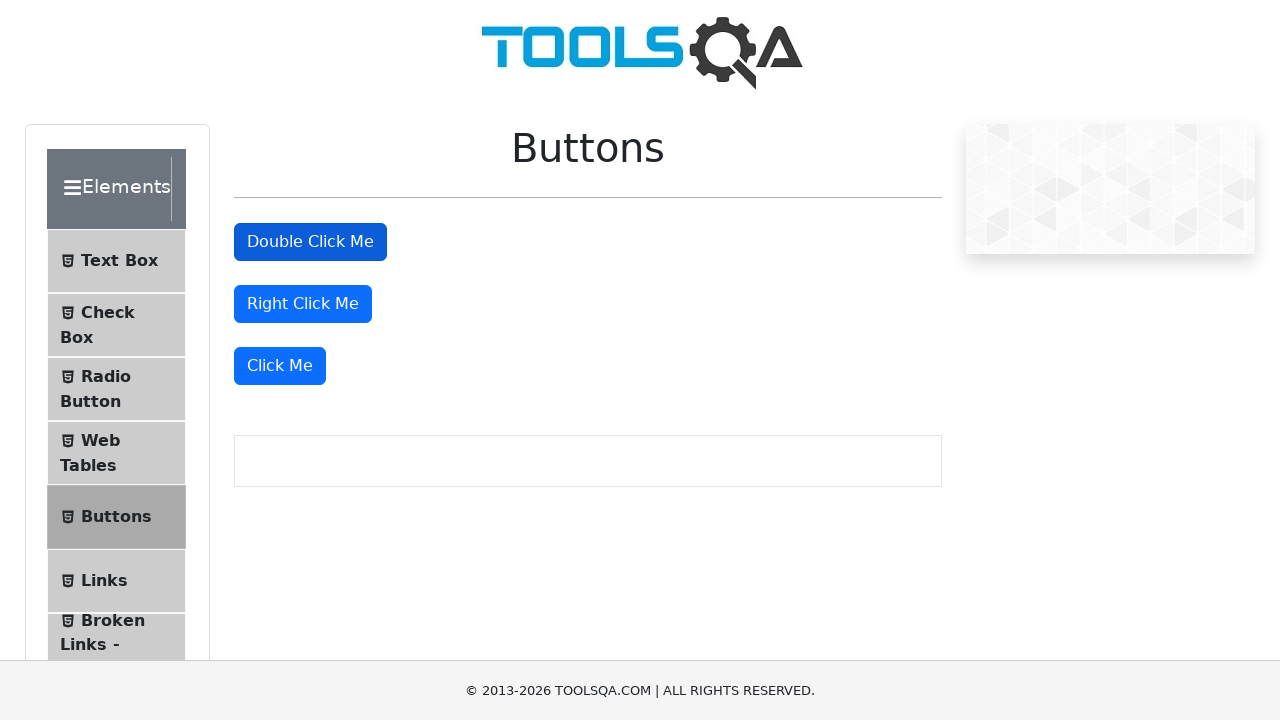

Waited 1000ms for page response
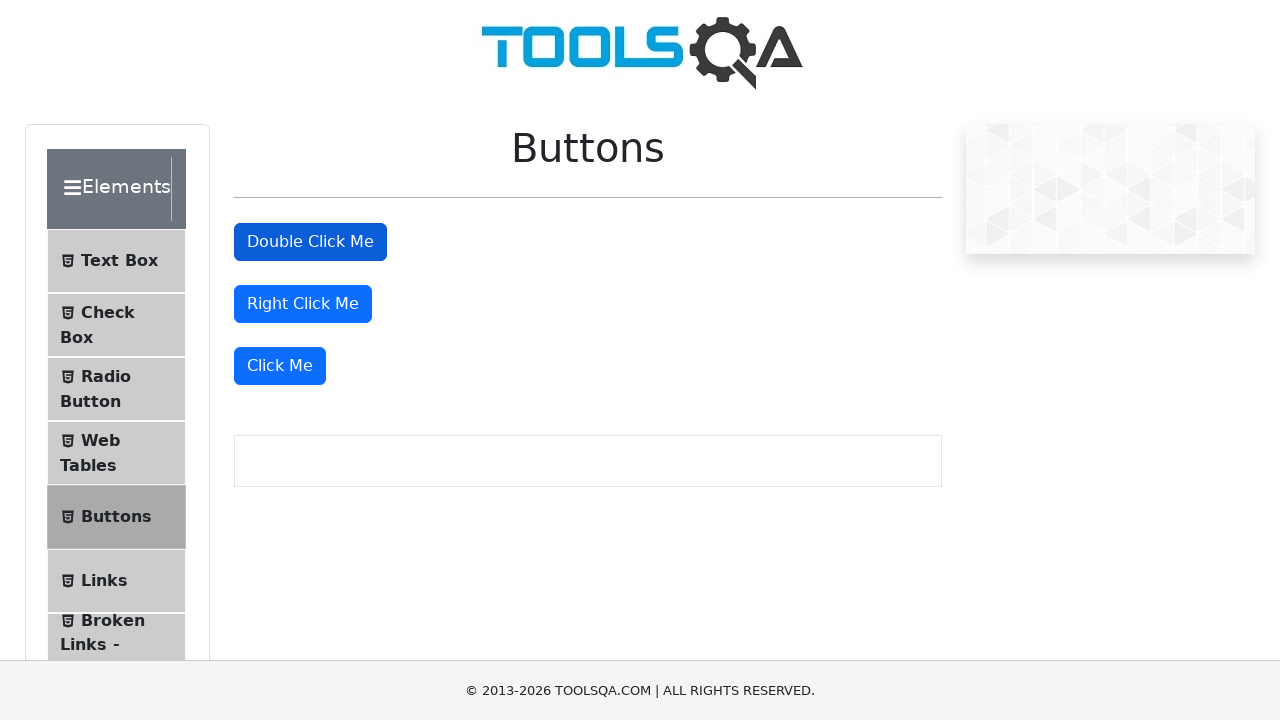

Verified page title (h1) element is present
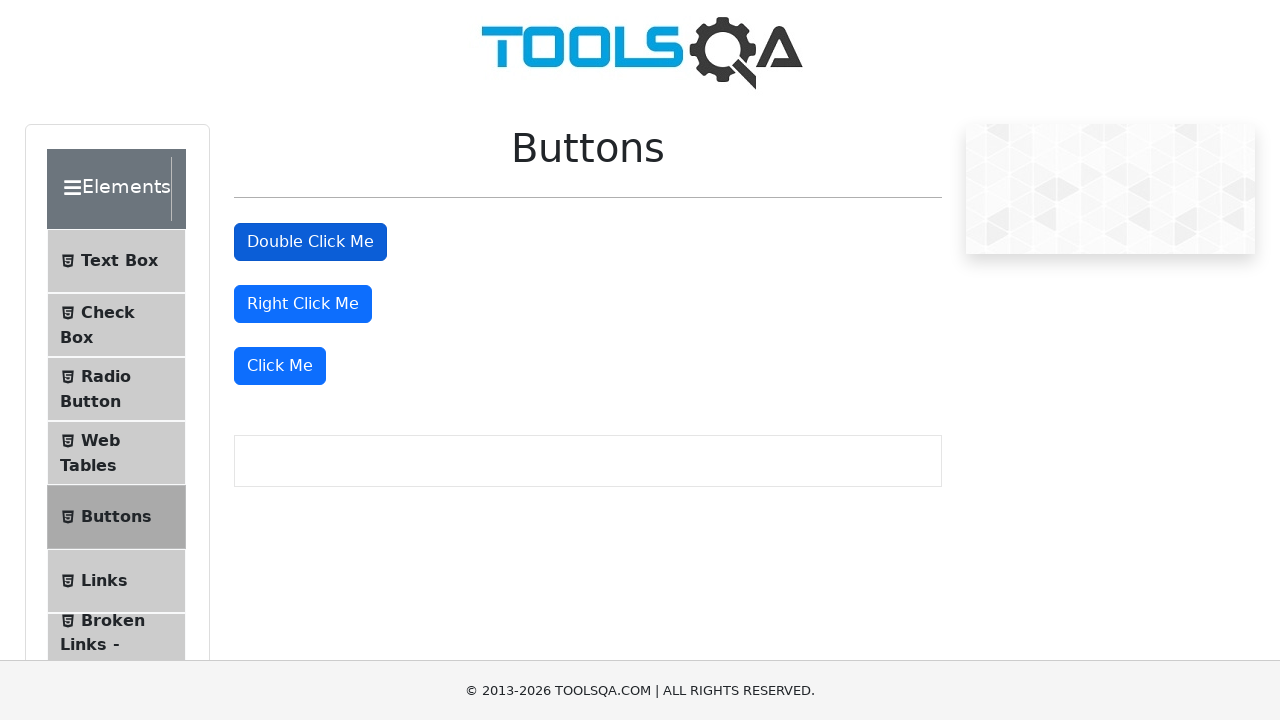

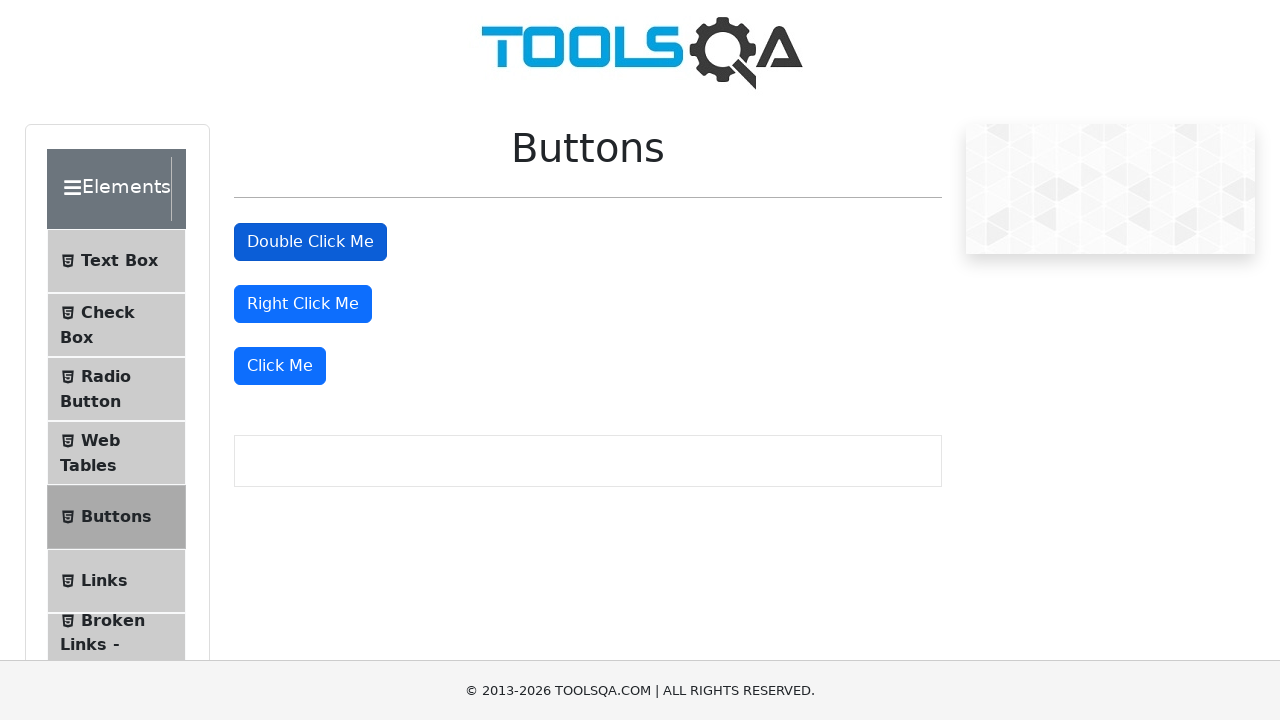